Navigates to Firstcry homepage and verifies the page loads

Starting URL: https://www.firstcry.com

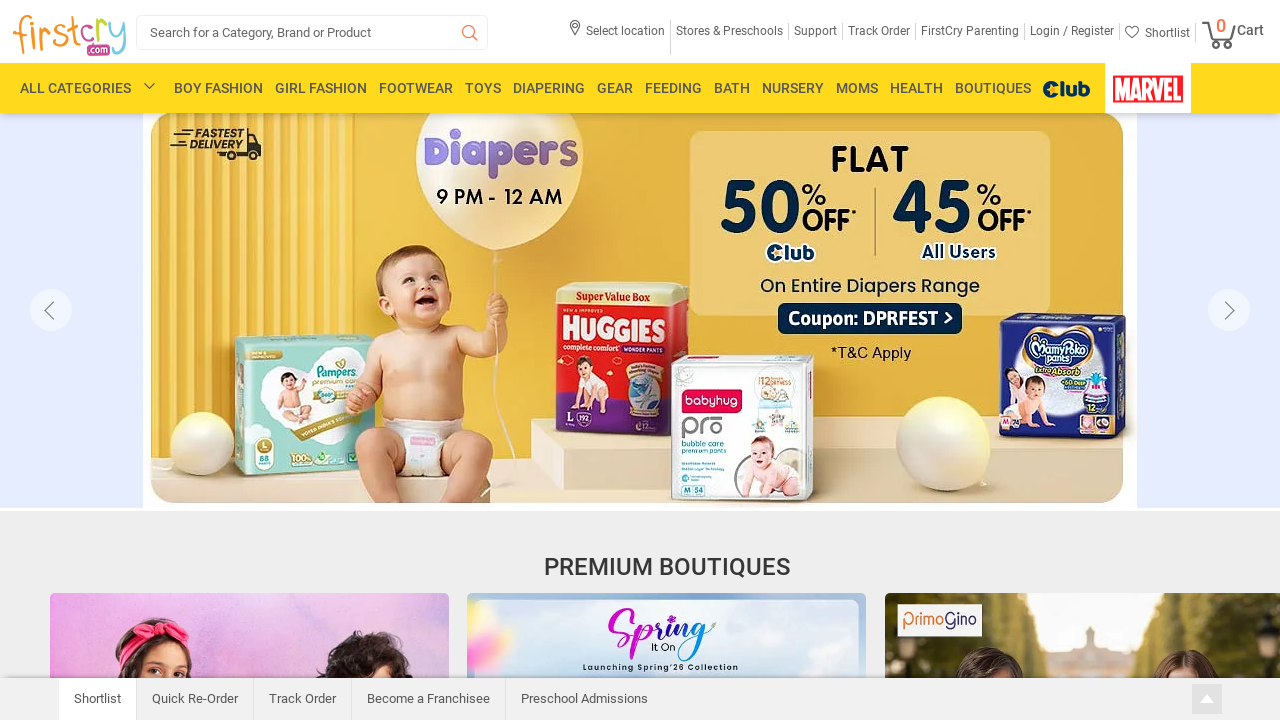

Waited for page DOM to be fully loaded
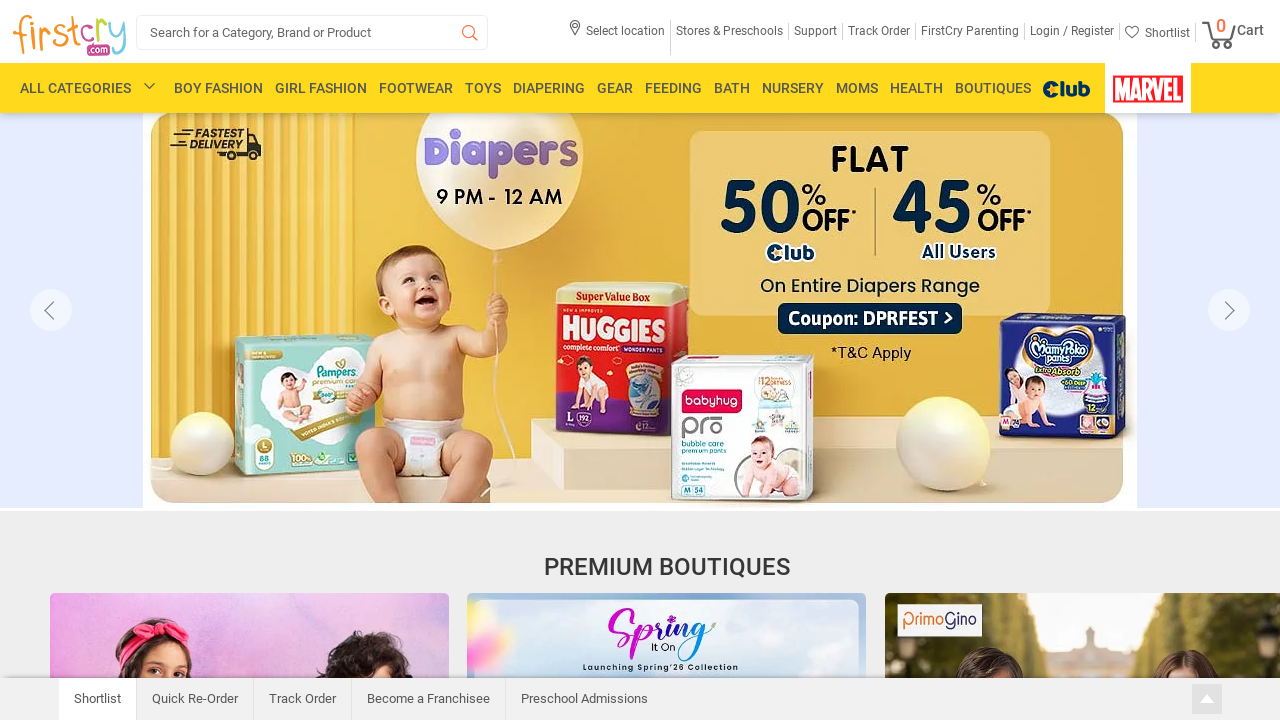

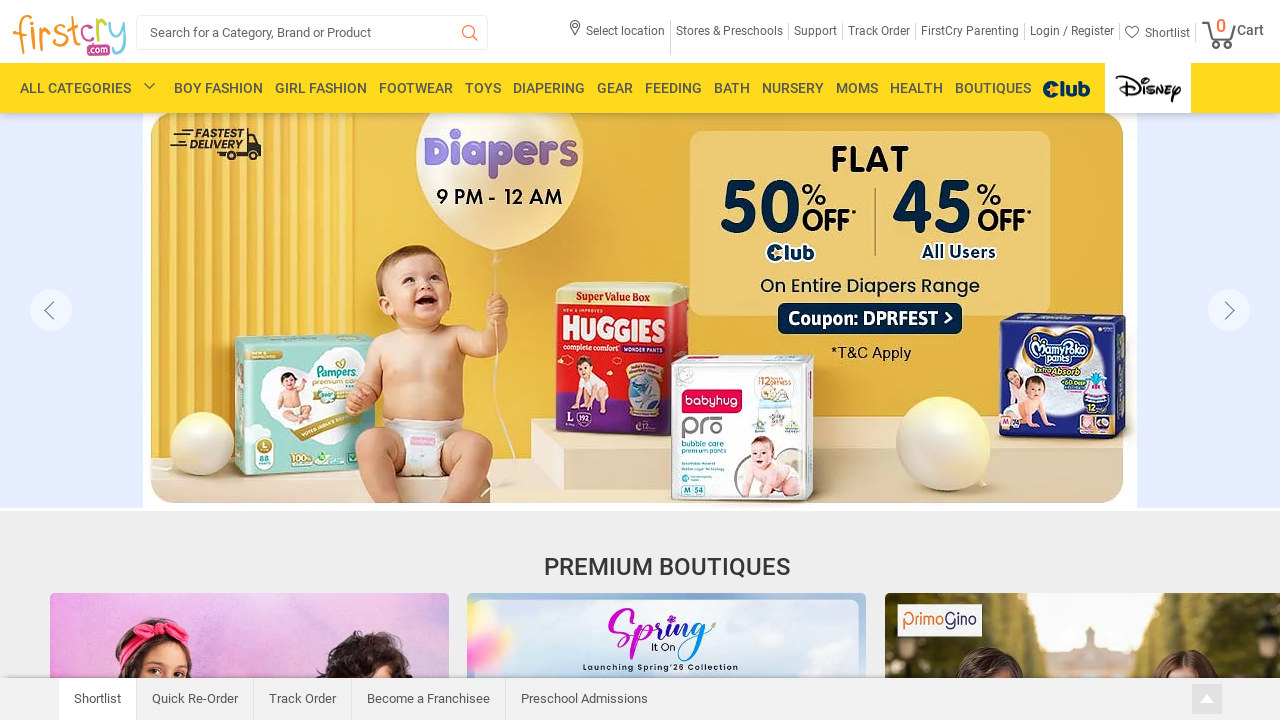